Tests entering multiple values using a data-driven approach by filling name and age fields from mapped values

Starting URL: https://kristinek.github.io/site/examples/age

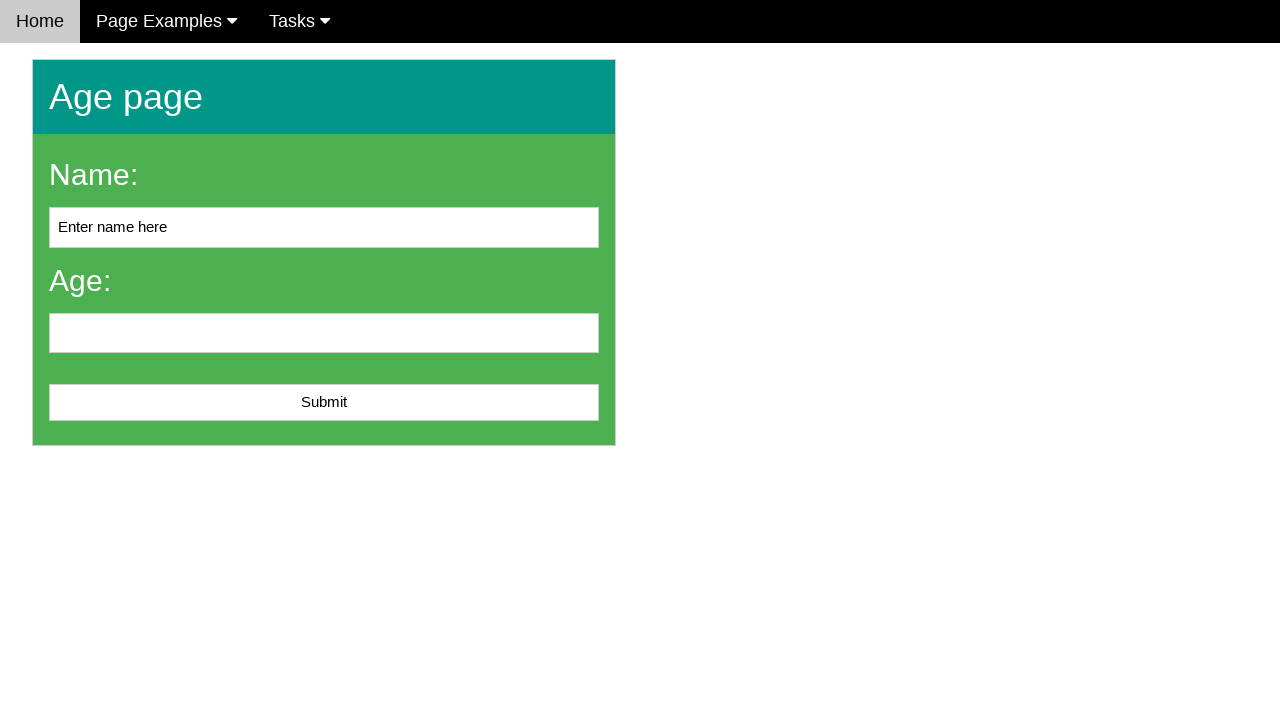

Cleared the name field on #name
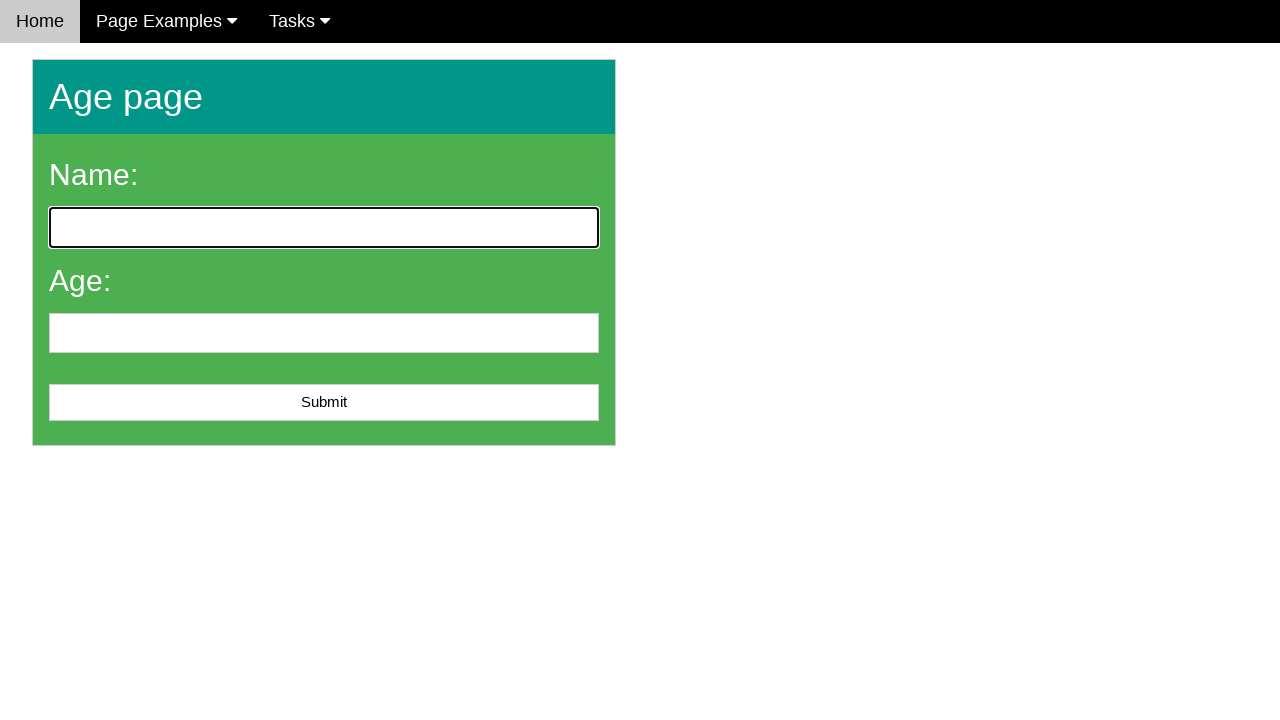

Filled name field with 'Michael Brown' on #name
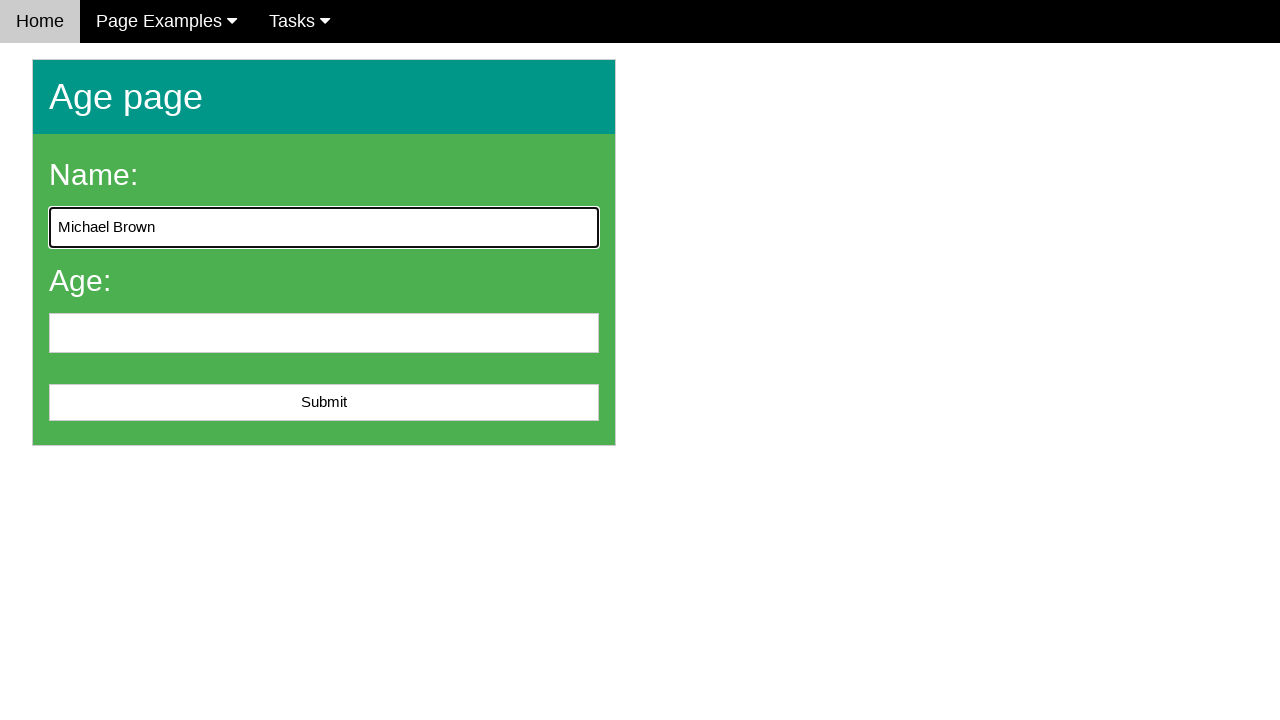

Cleared the age field on #age
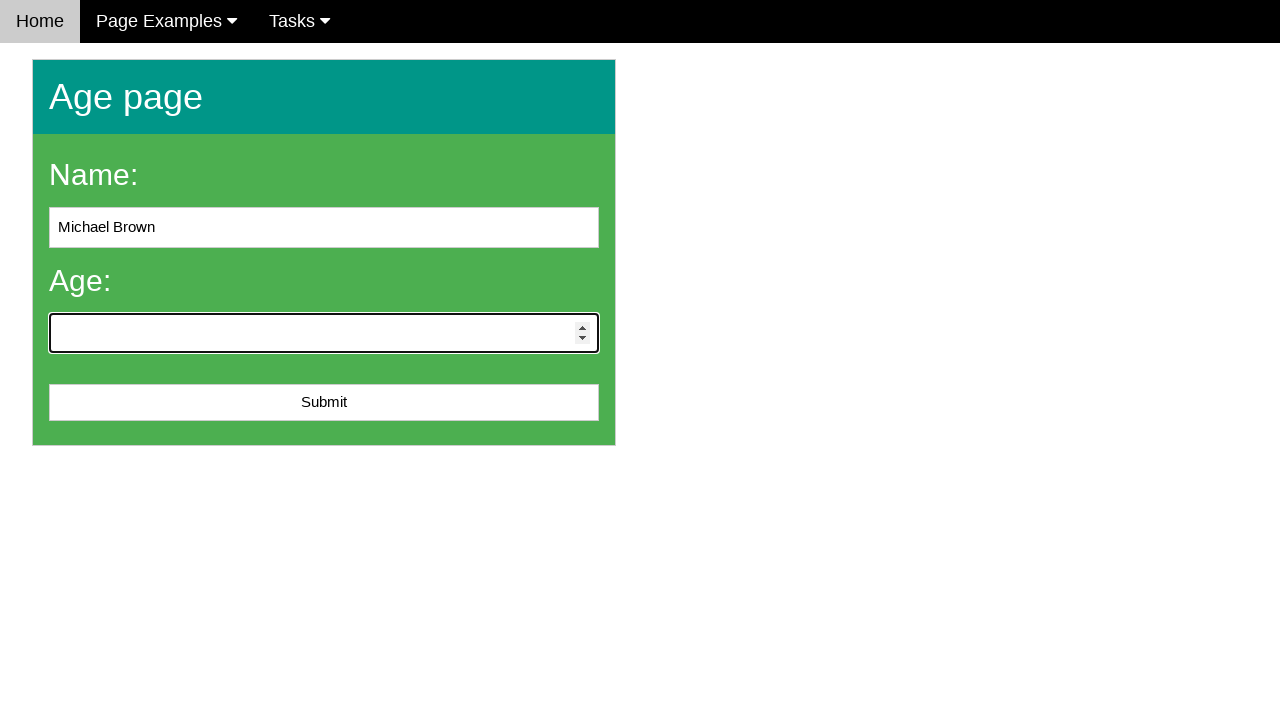

Filled age field with '42' on #age
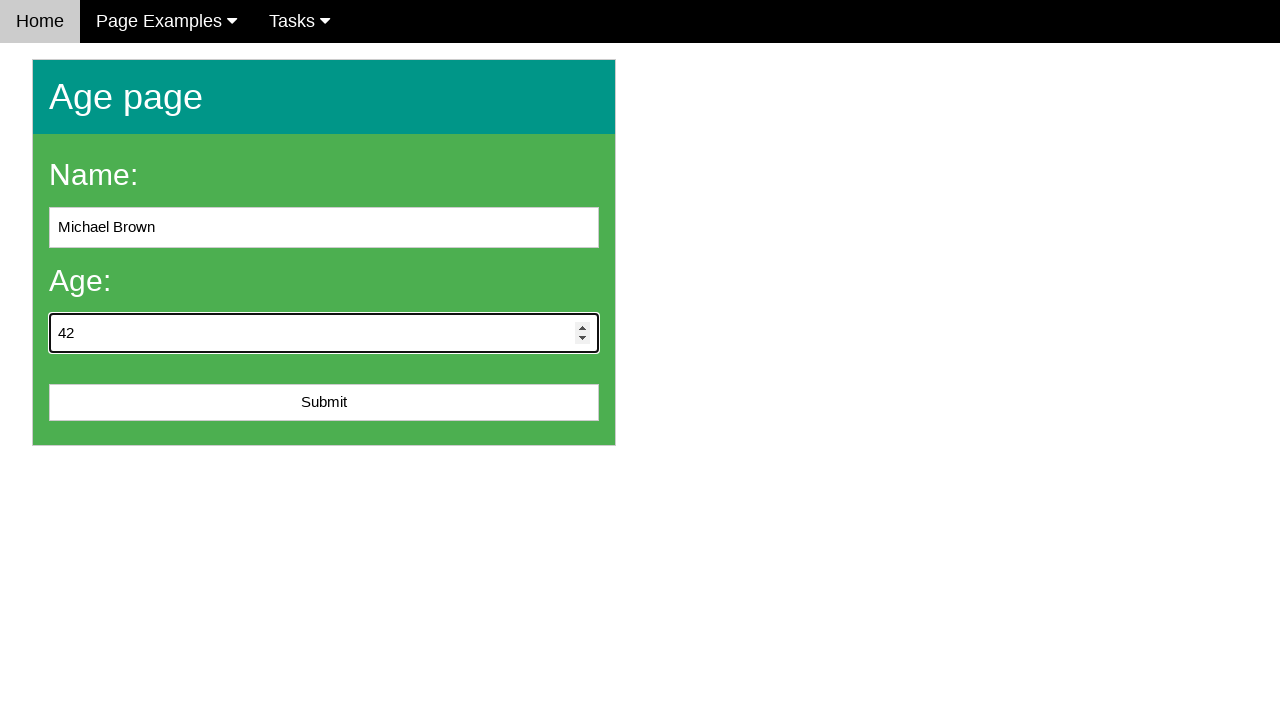

Clicked submit button to verify form at (324, 403) on #submit
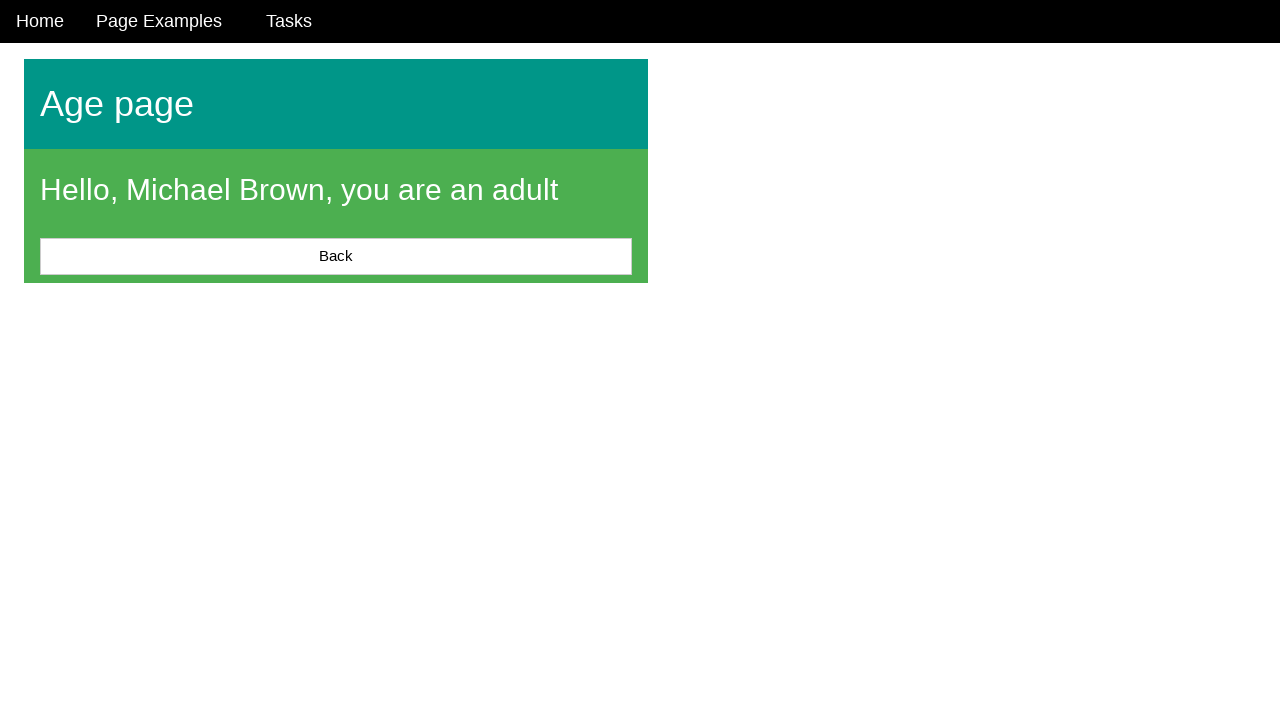

Result message appeared after form submission
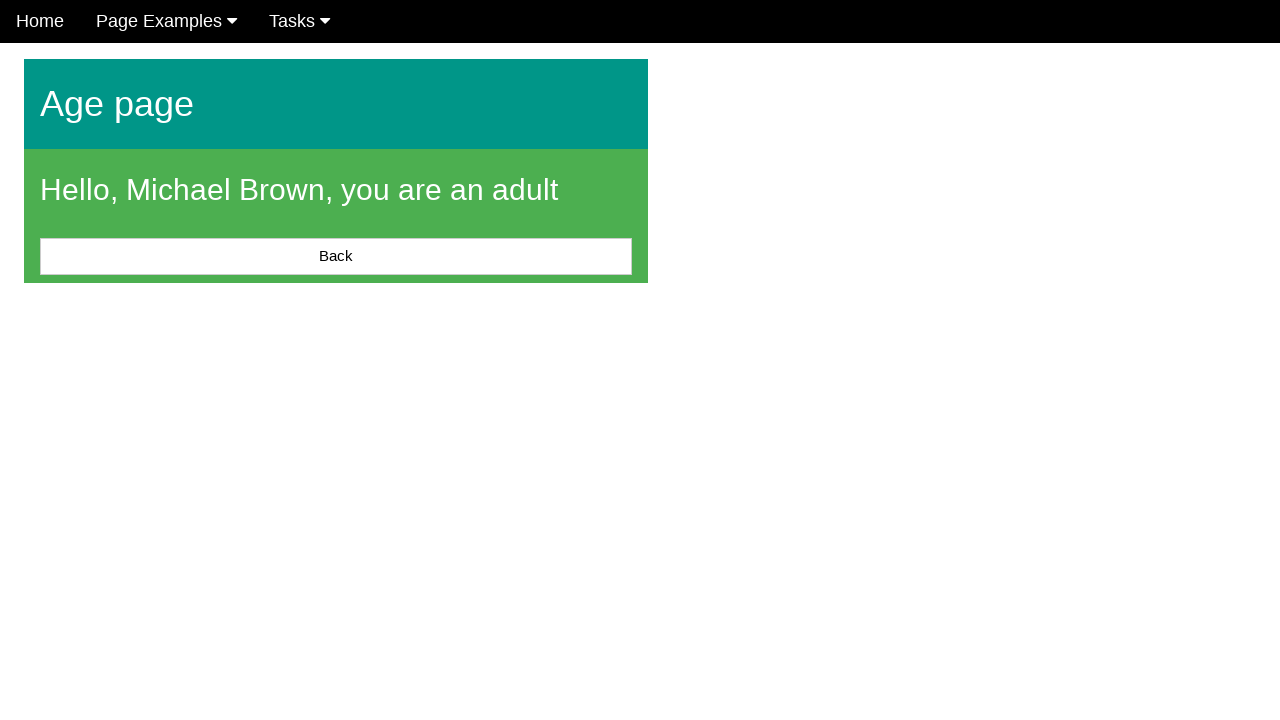

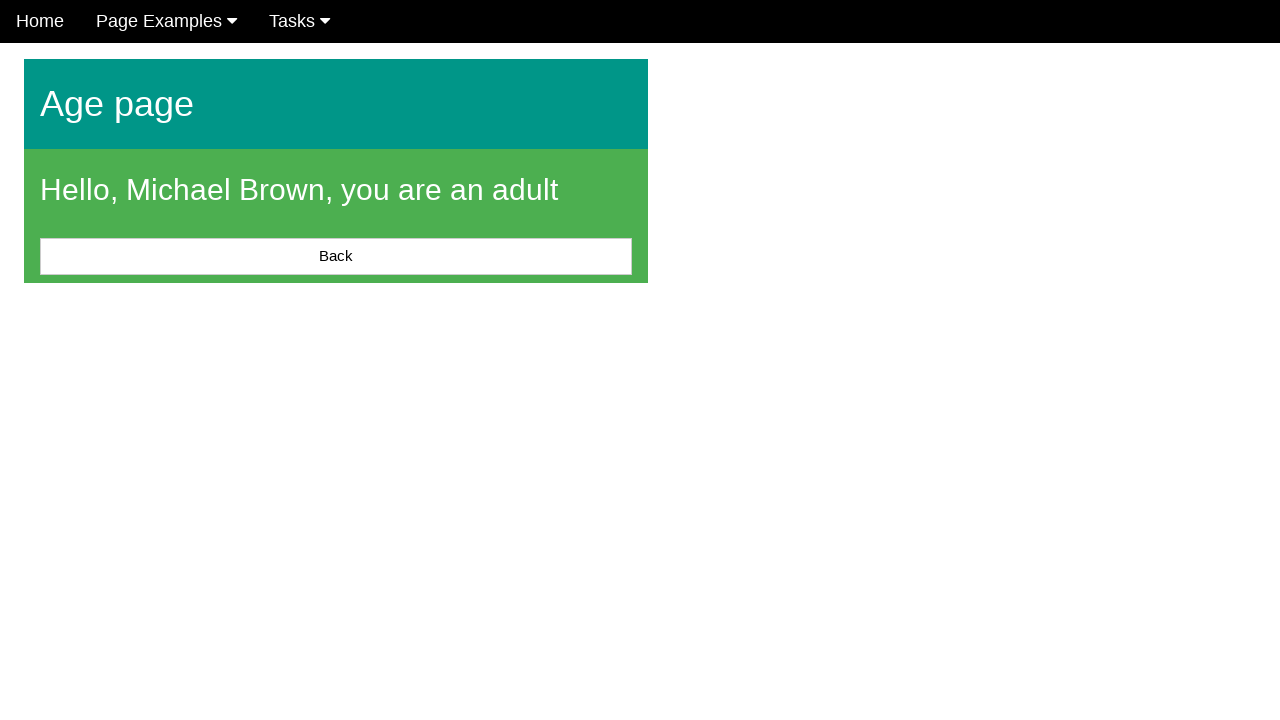